Tests a registration form by filling in required fields and submitting the form, then verifies the success message

Starting URL: http://suninjuly.github.io/registration1.html

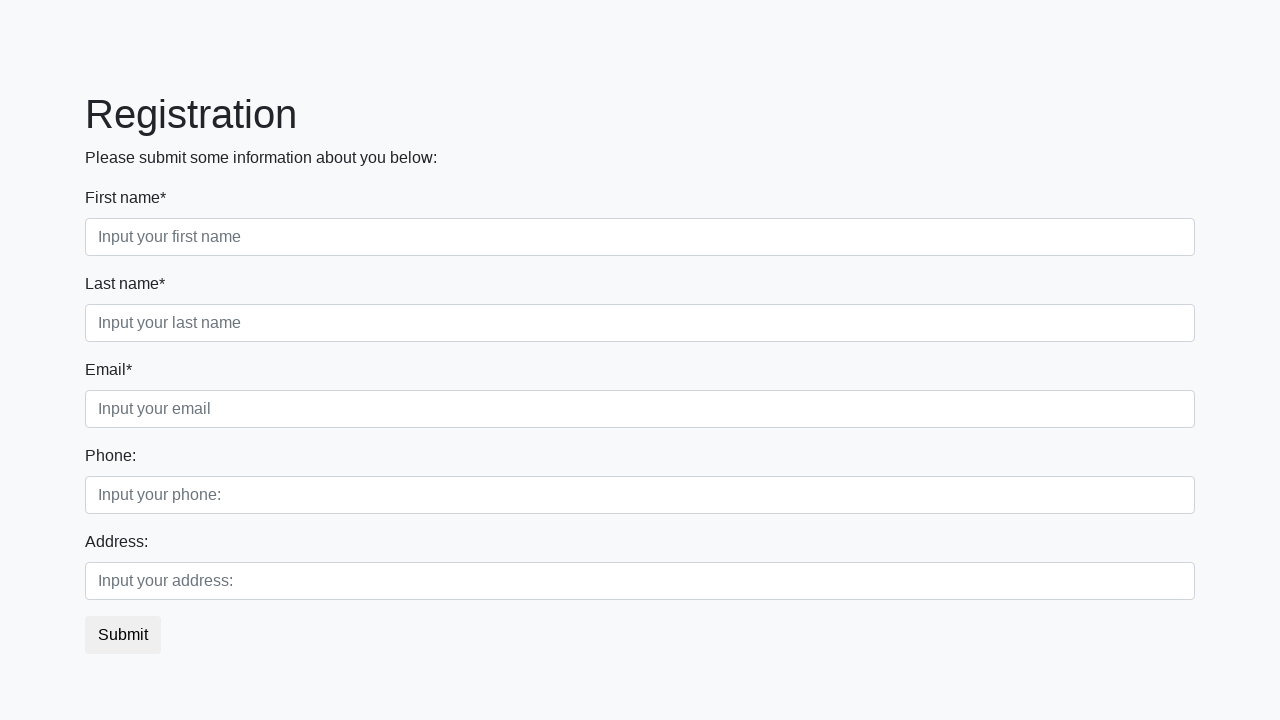

Filled first name field with 'John' on .first
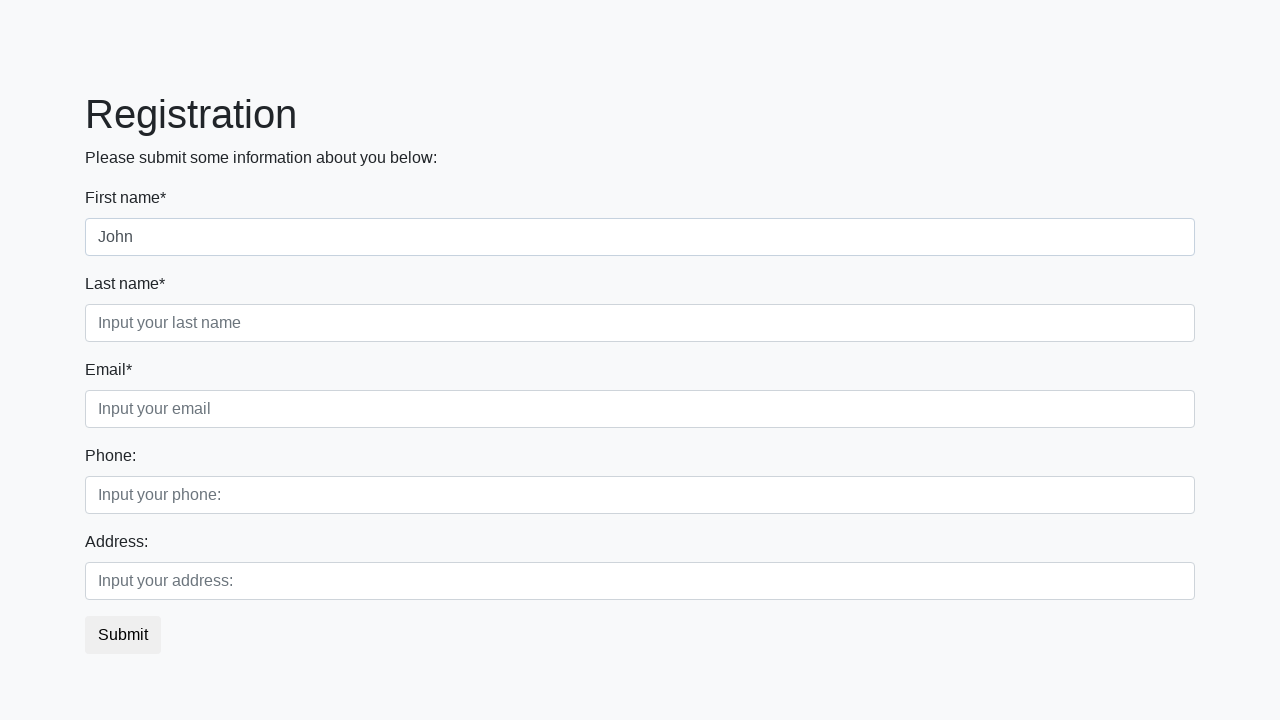

Filled last name field with 'Doe' on .second
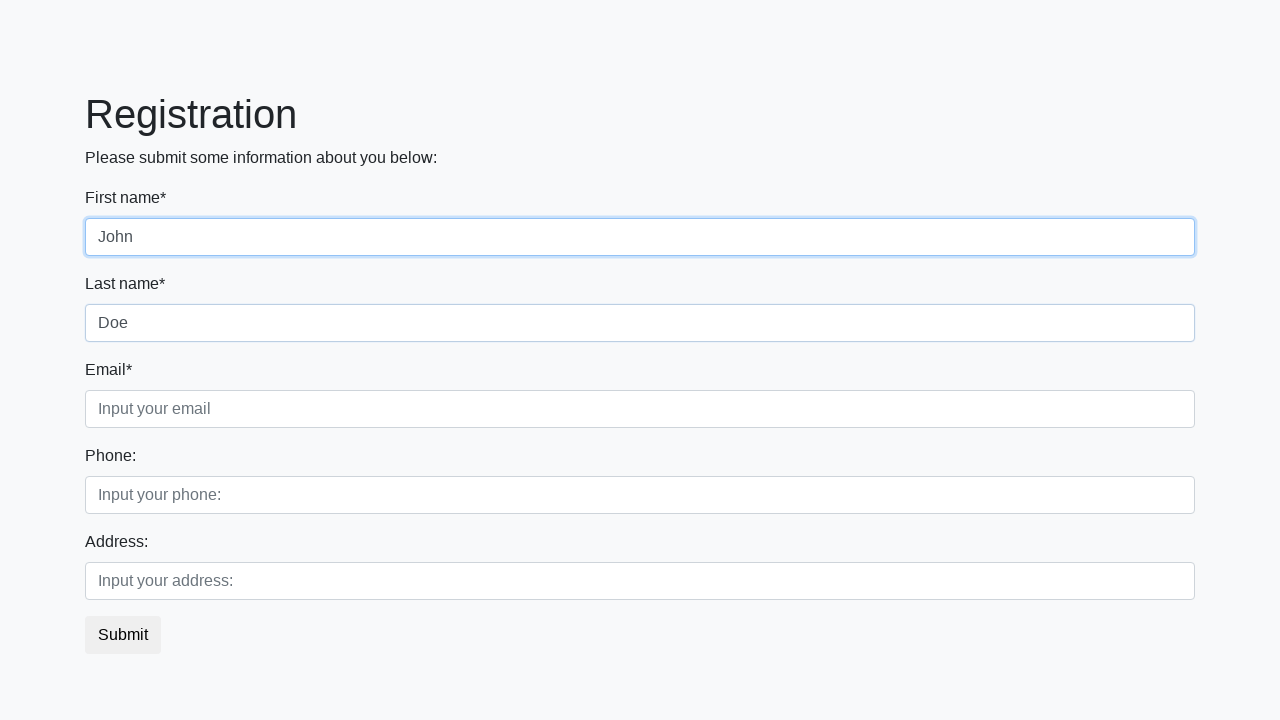

Filled email field with 'john.doe@example.com' on .third
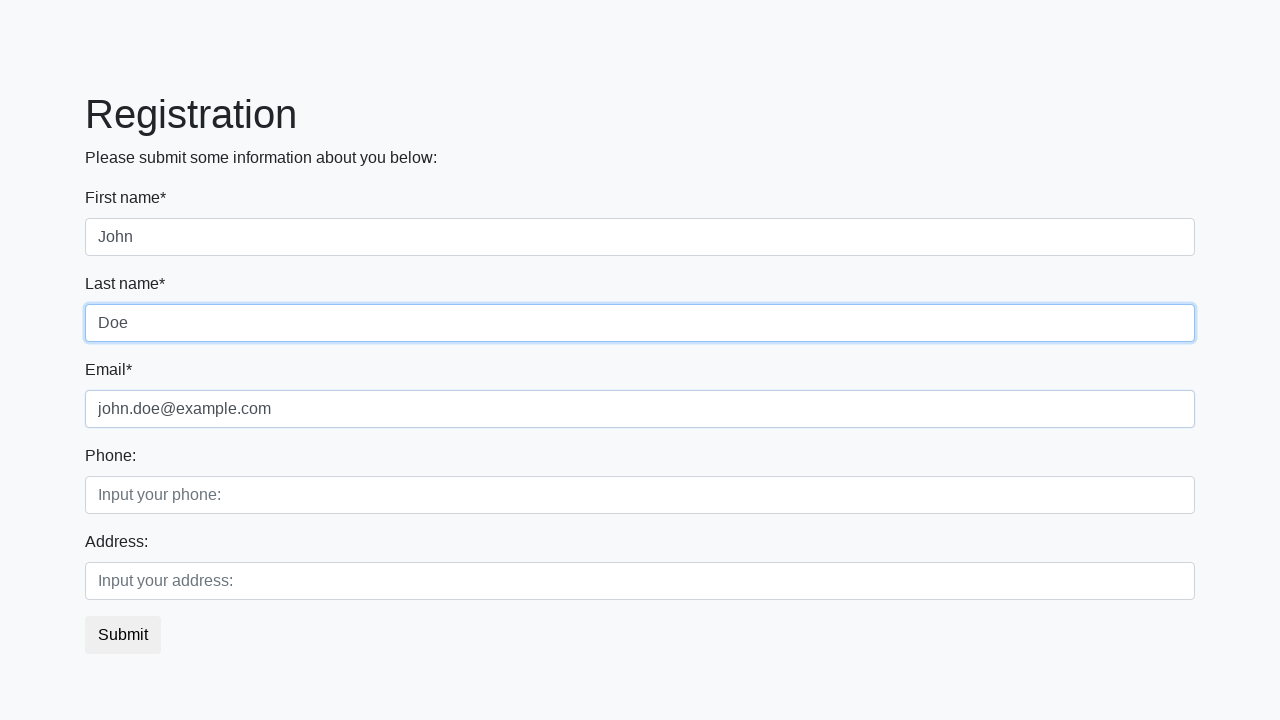

Clicked submit button to register at (123, 635) on button.btn
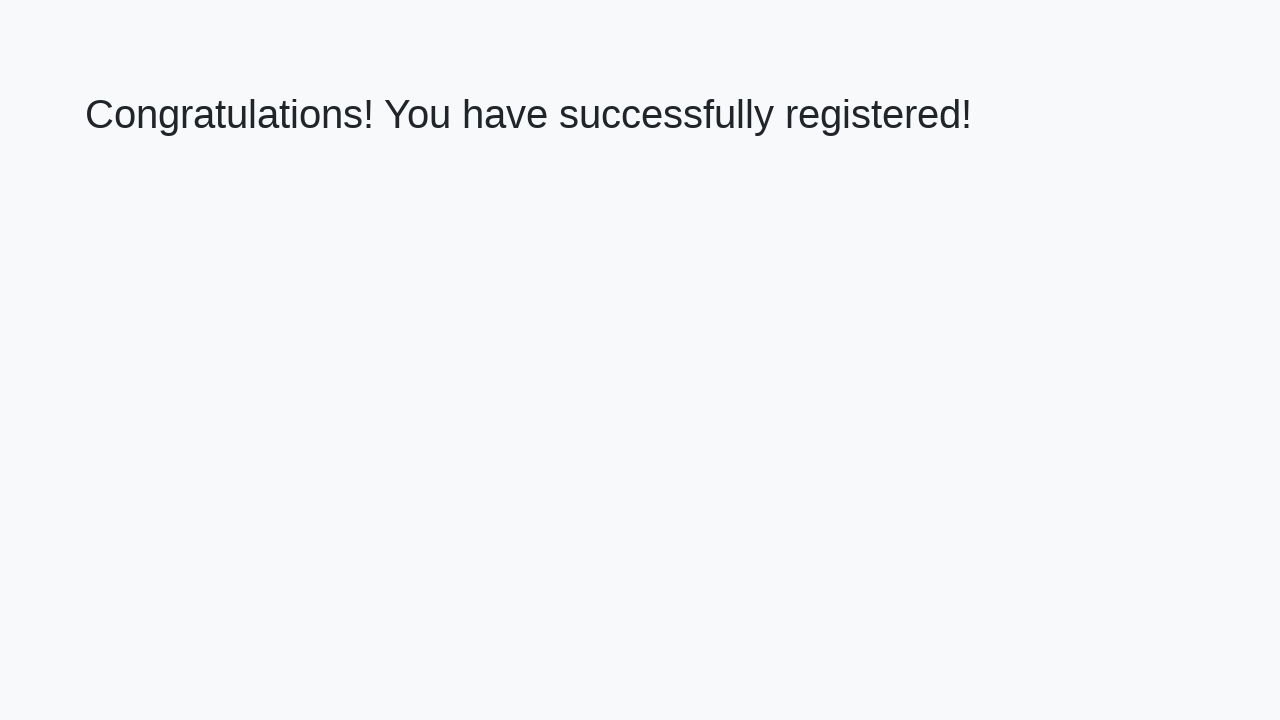

Success message appeared on registration page
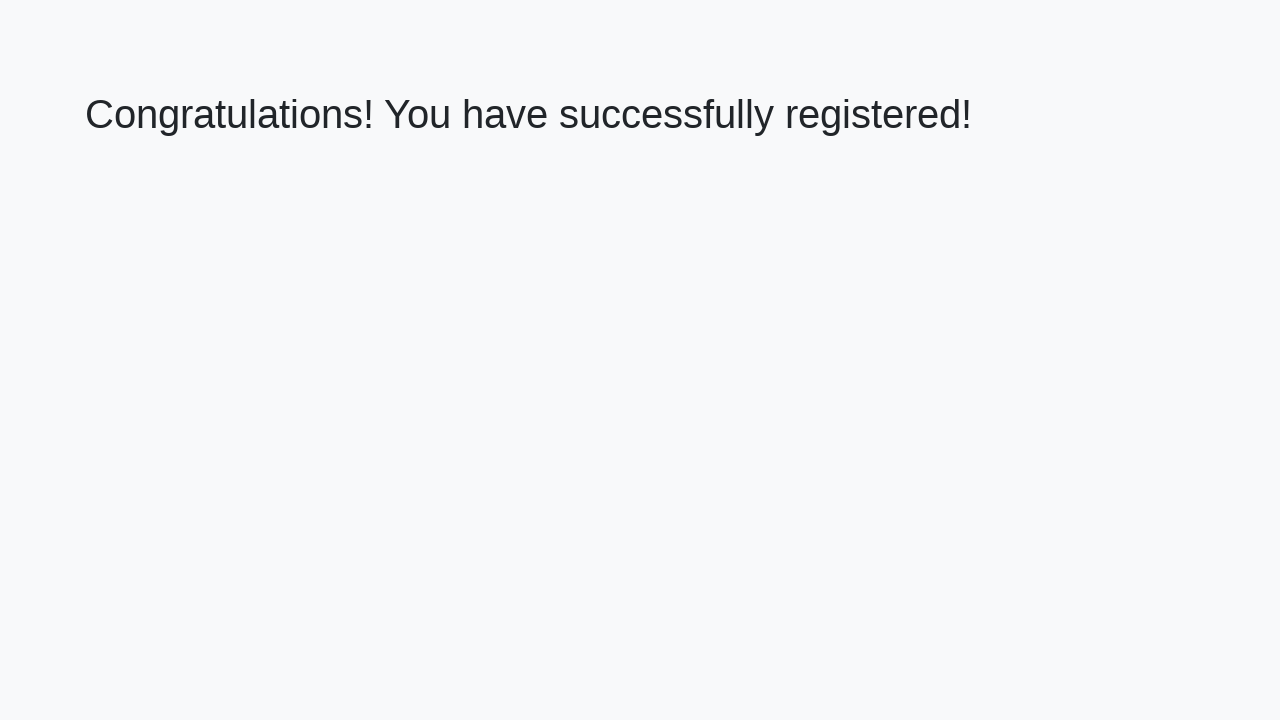

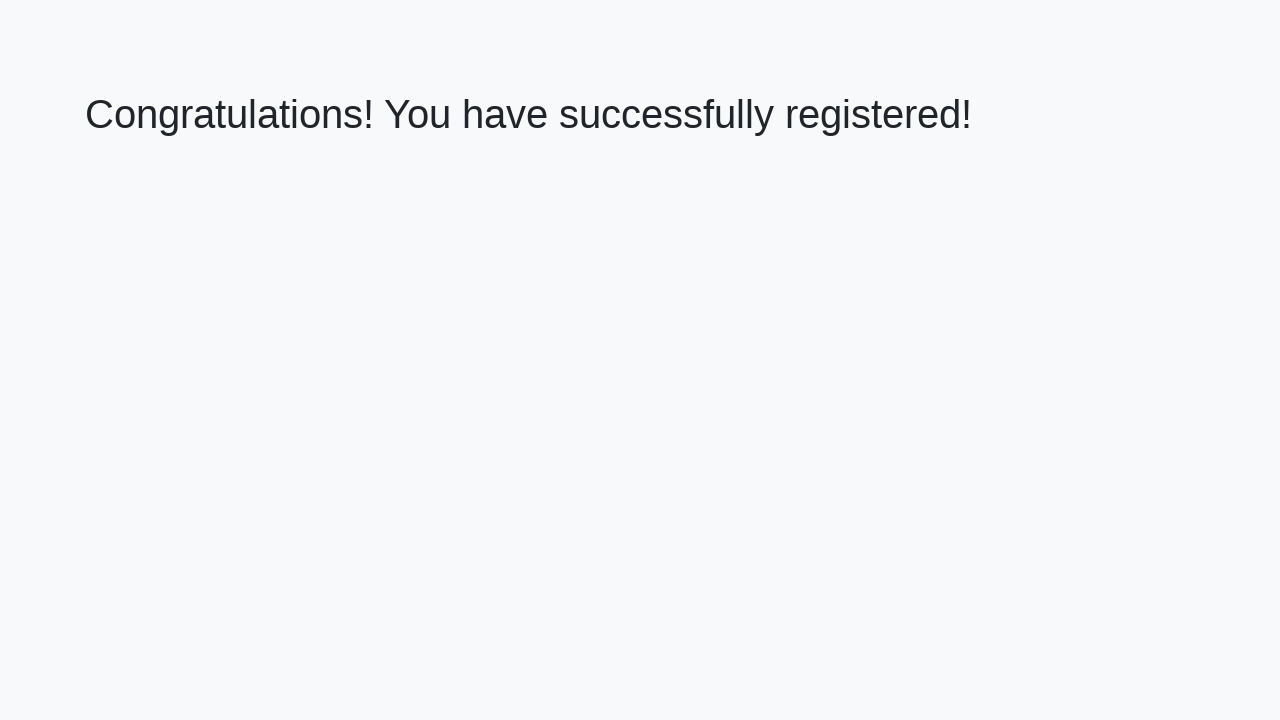